Navigates to a page that displays an alert and accepts it when it appears

Starting URL: http://only-testing-blog.blogspot.com/2014/06/alert_6.html

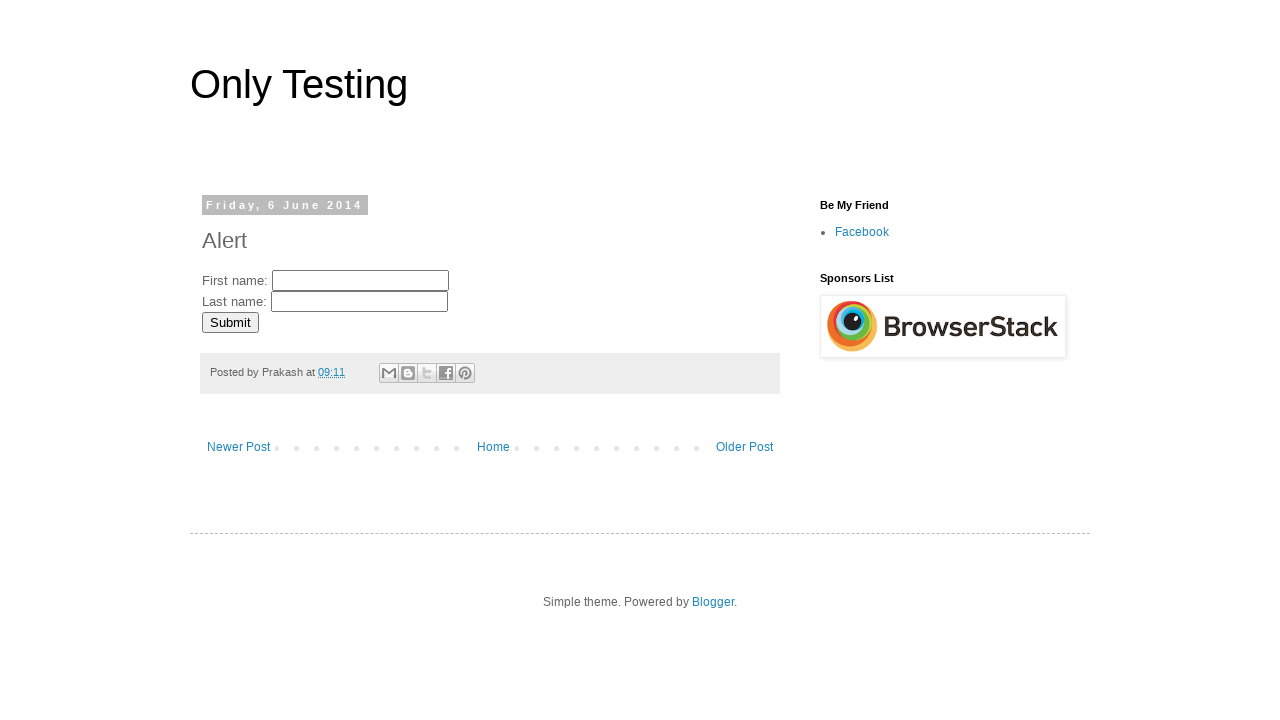

Navigated to alert test page
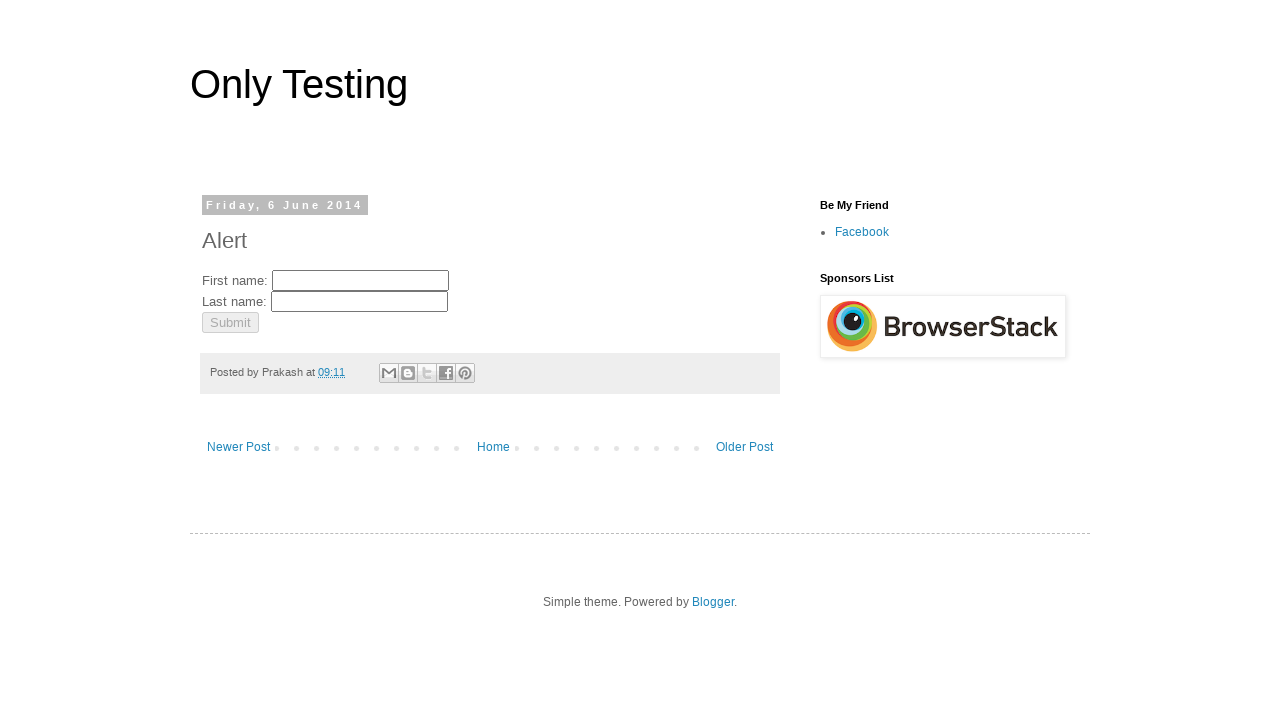

Waited 1000ms for alert to appear
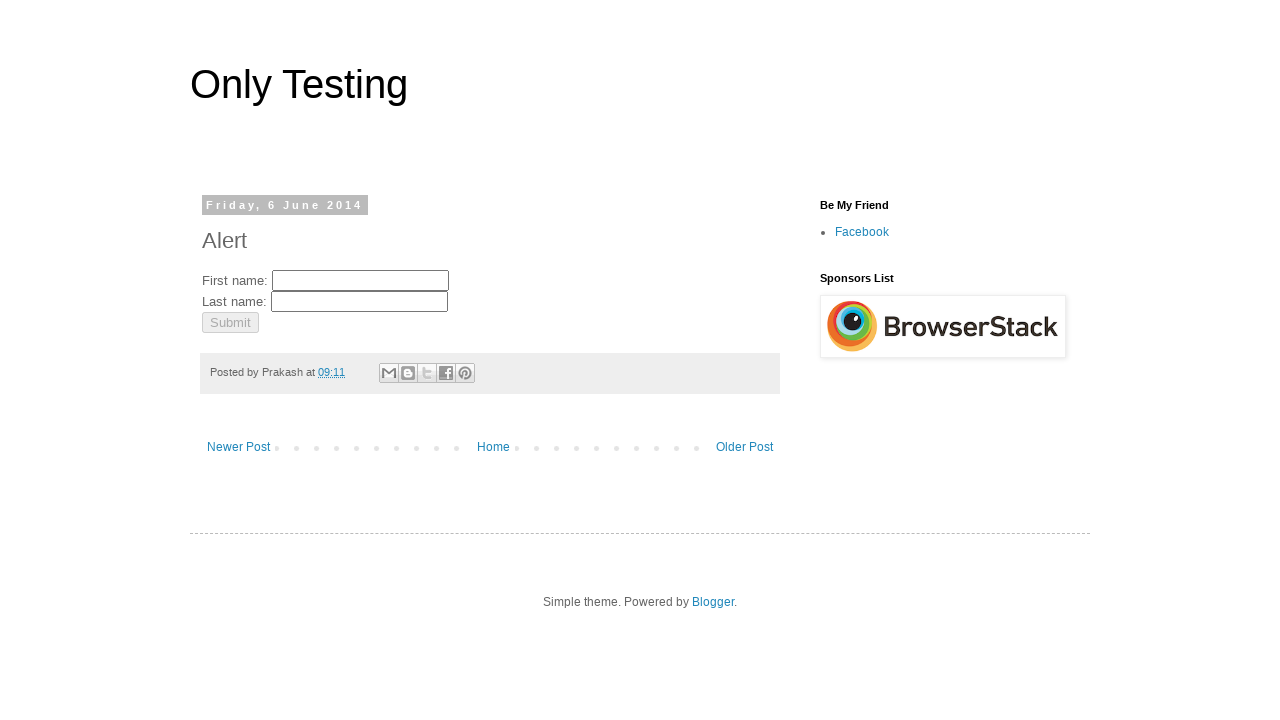

Alert appeared and was accepted
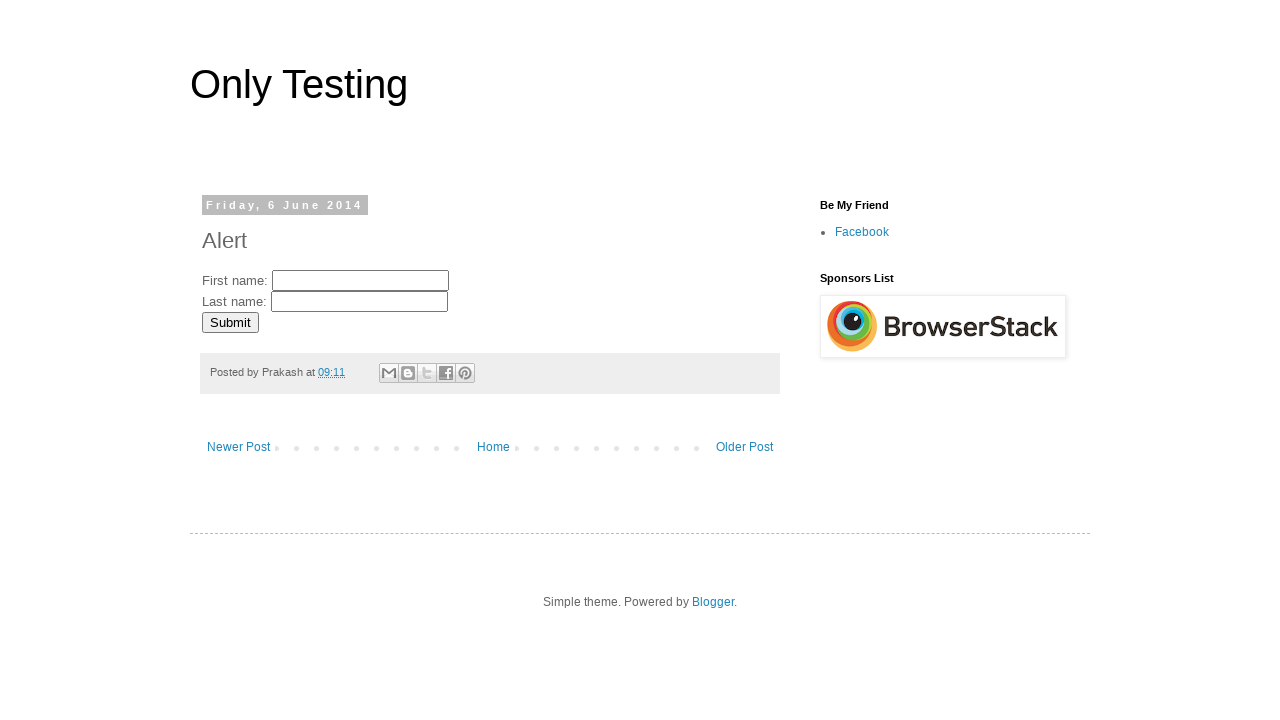

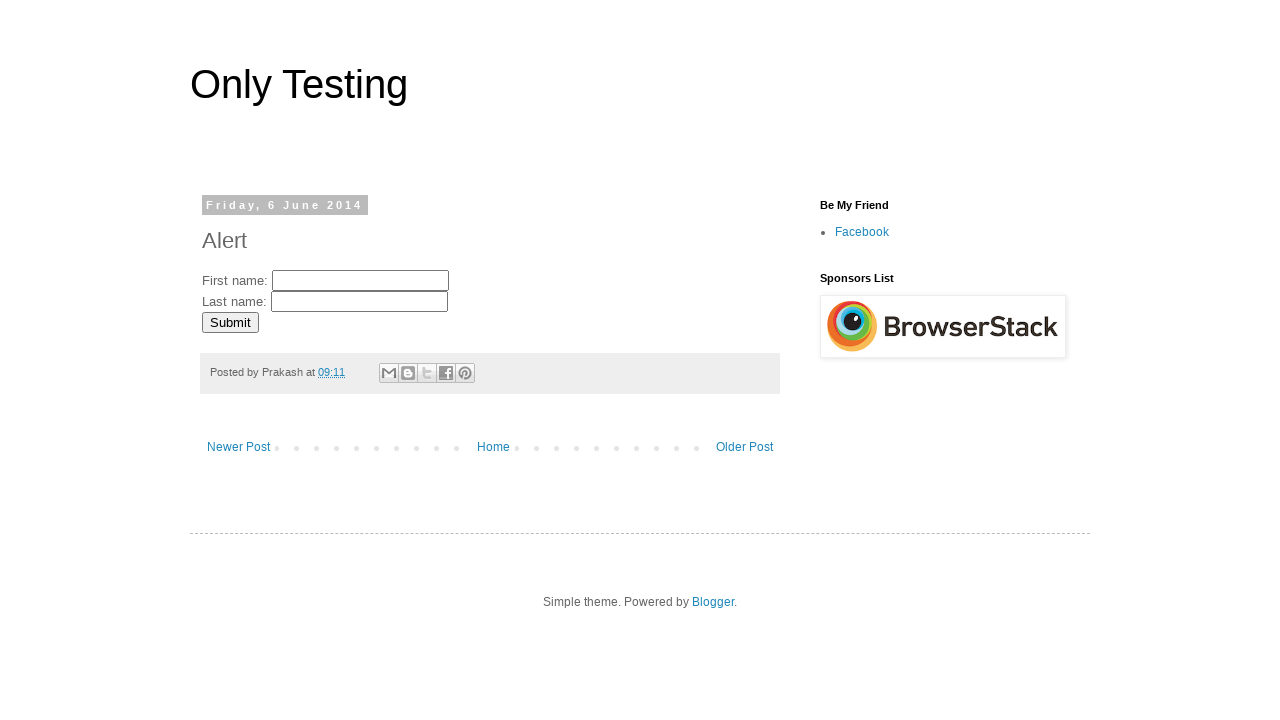